Tests alert handling functionality by entering a name, clicking a confirm button, and accepting the confirmation alert dialog

Starting URL: https://rahulshettyacademy.com/AutomationPractice/

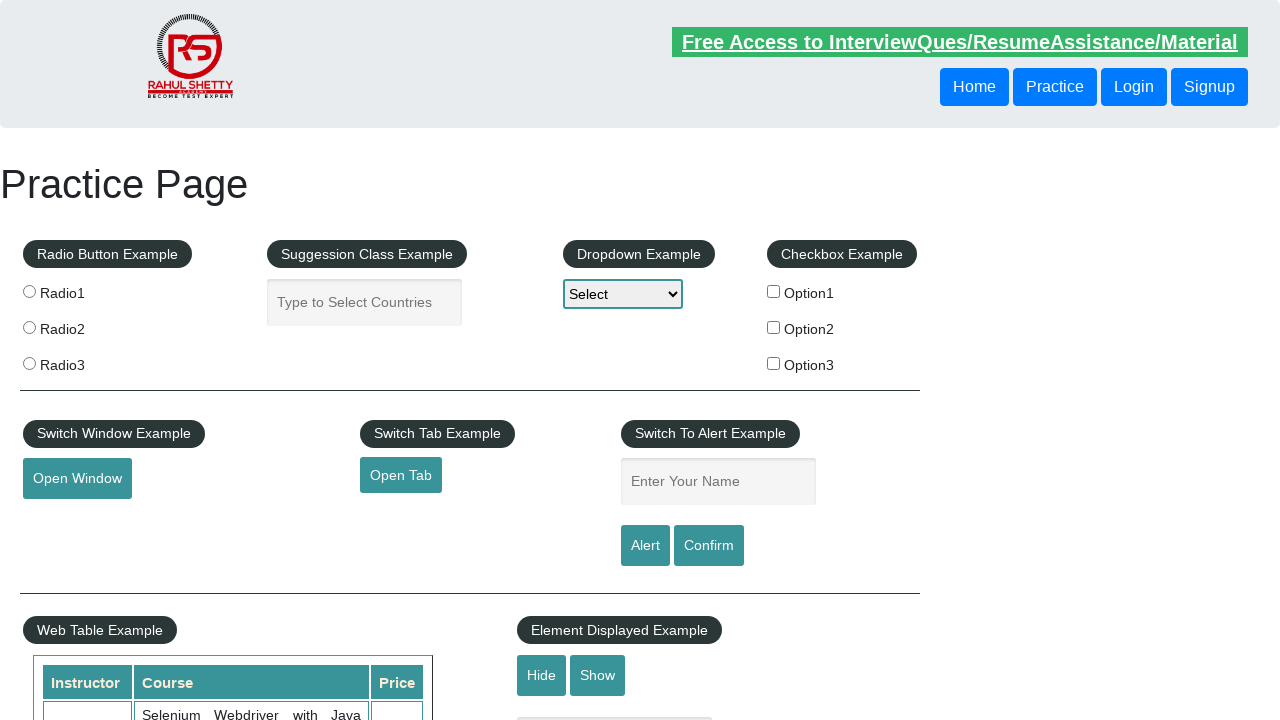

Filled name field with 'Alok' on #name
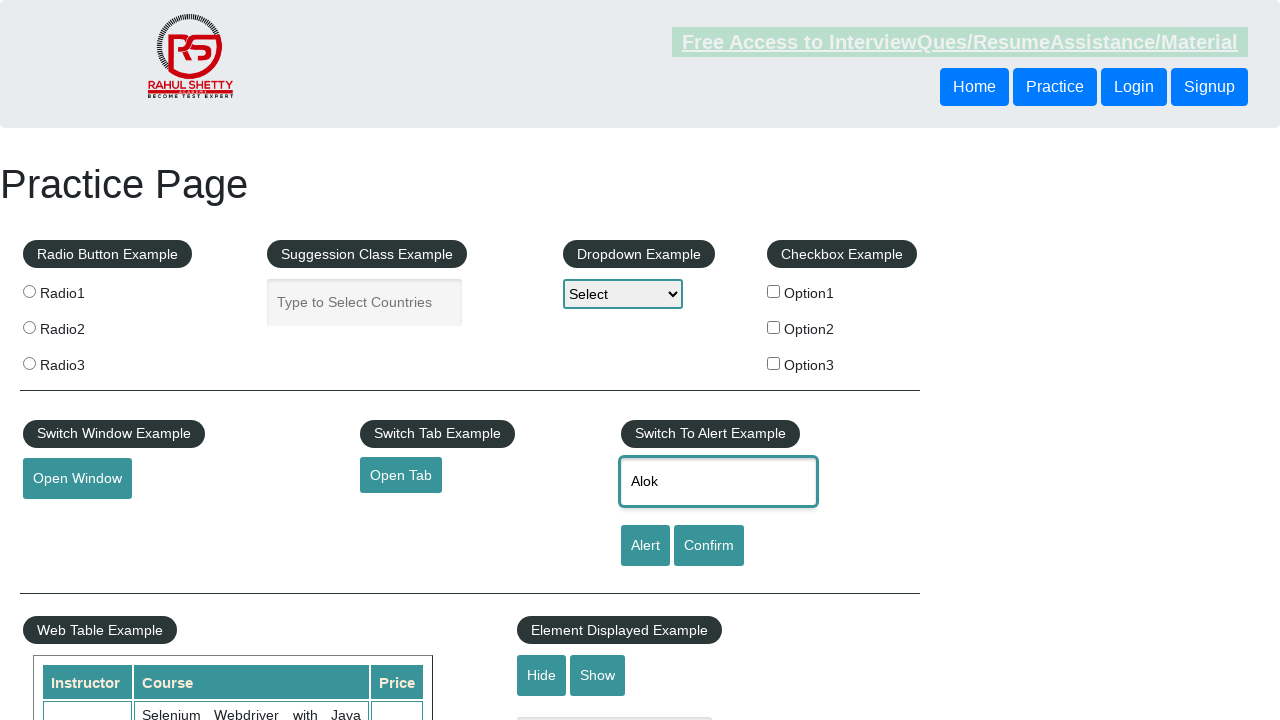

Clicked confirm button at (709, 546) on #confirmbtn
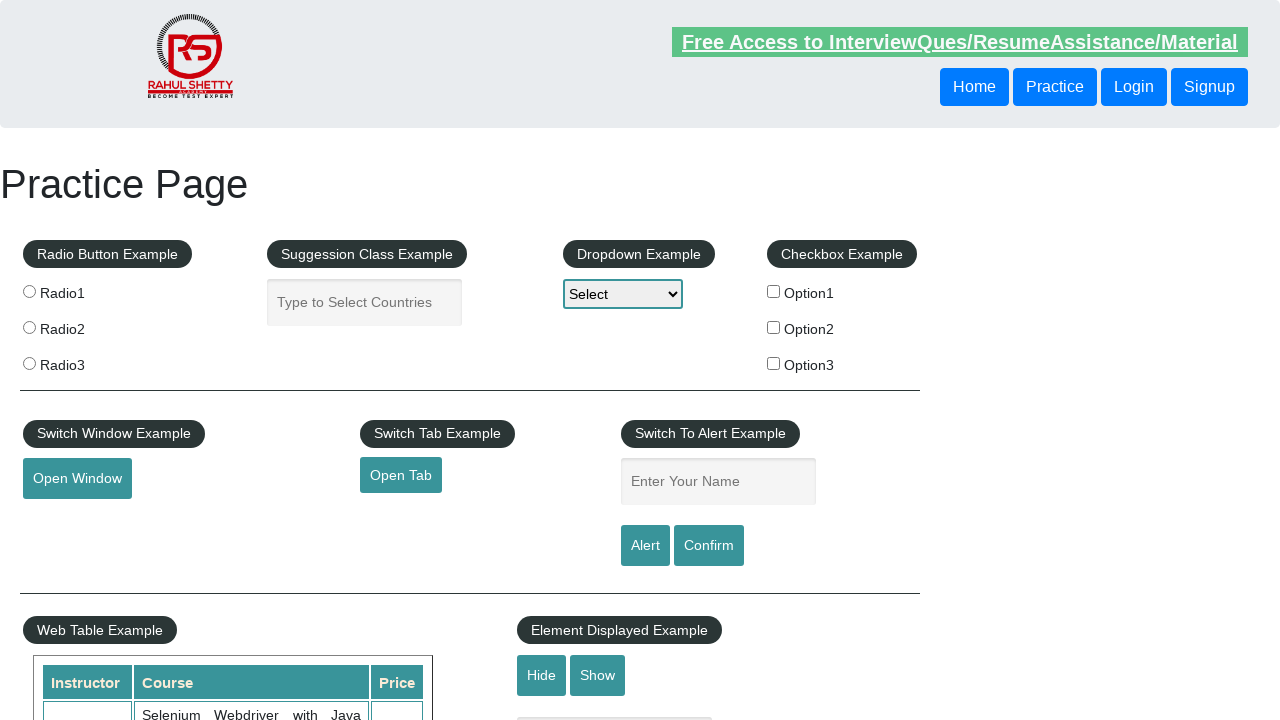

Set up dialog handler to accept alerts
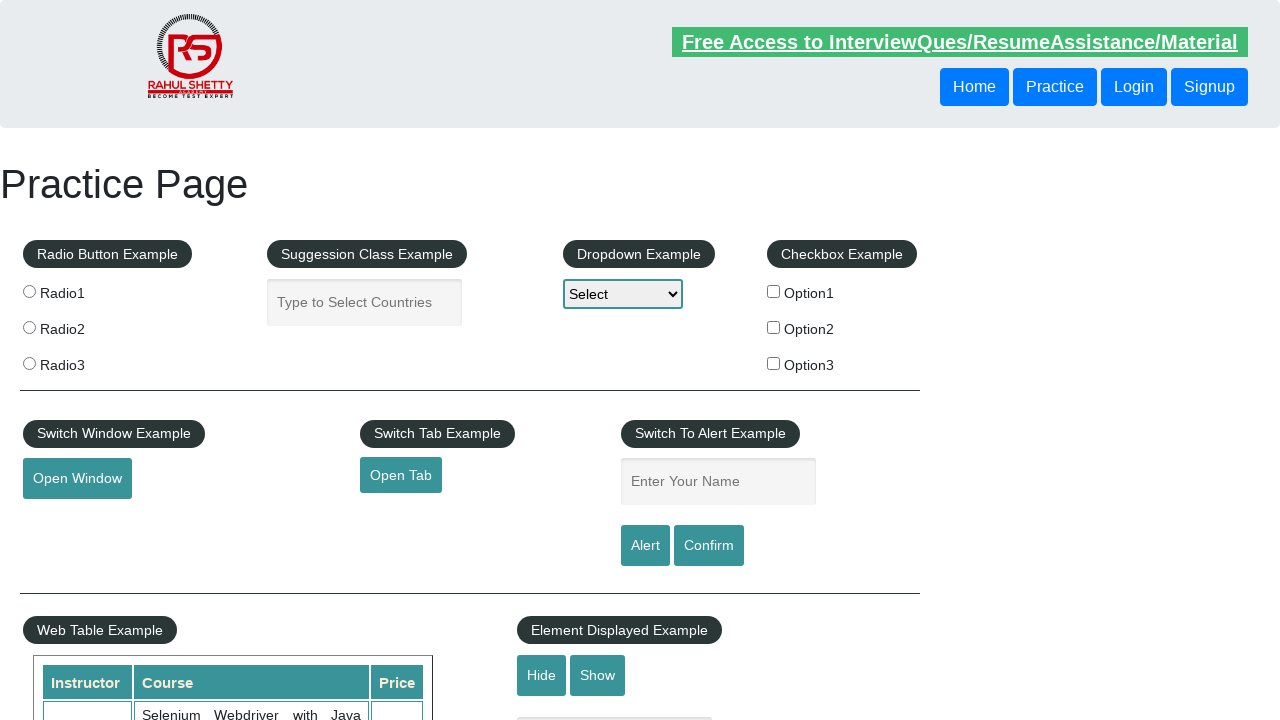

Filled name field with 'Alok' again on #name
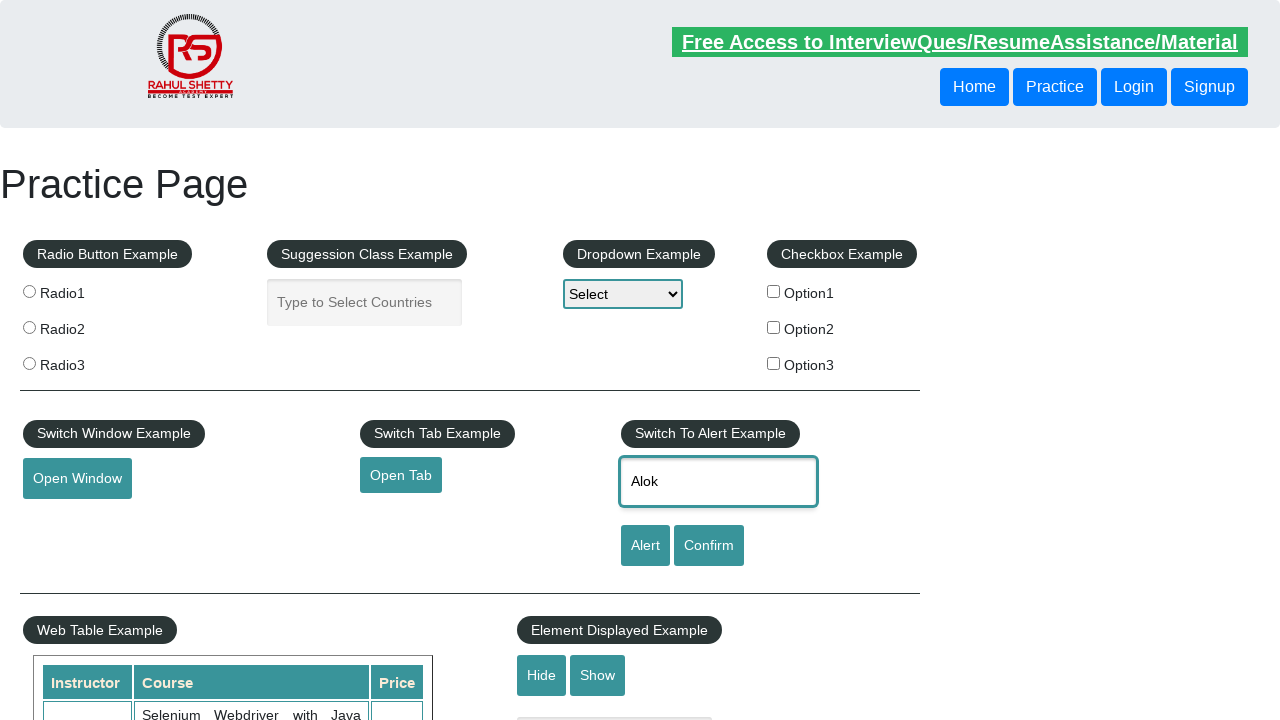

Registered dialog handler function
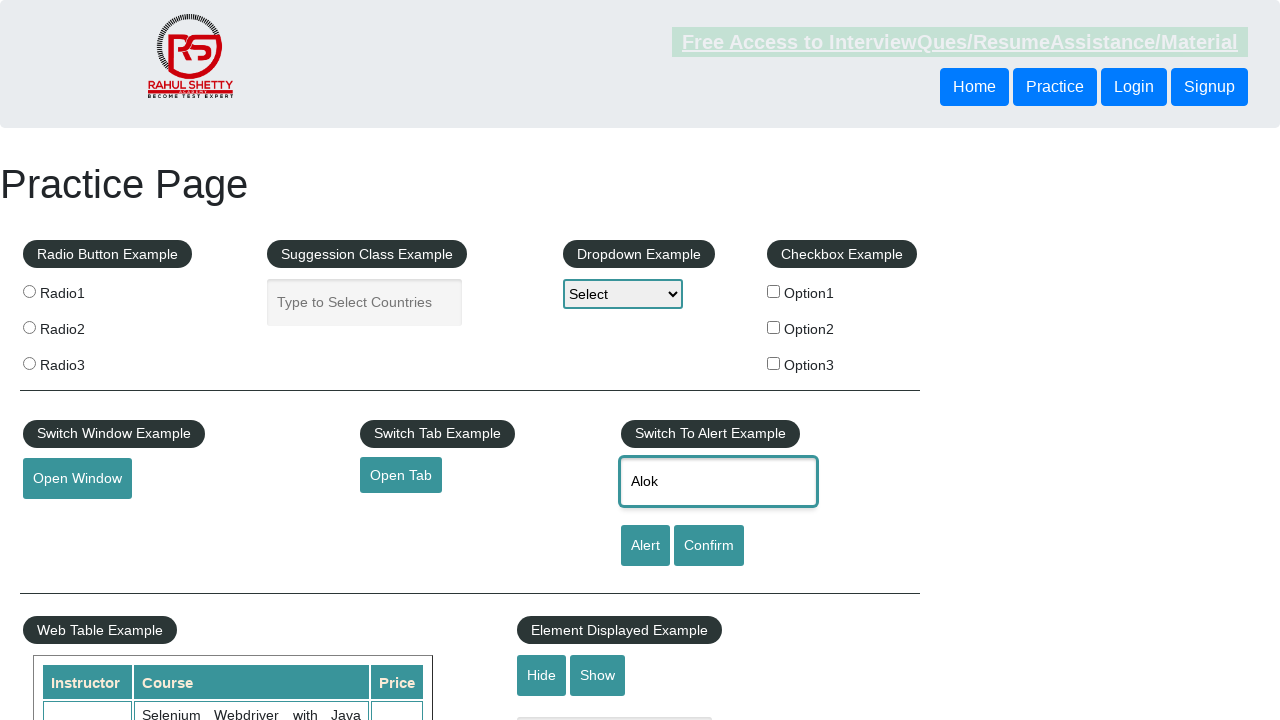

Clicked confirm button to trigger alert dialog at (709, 546) on #confirmbtn
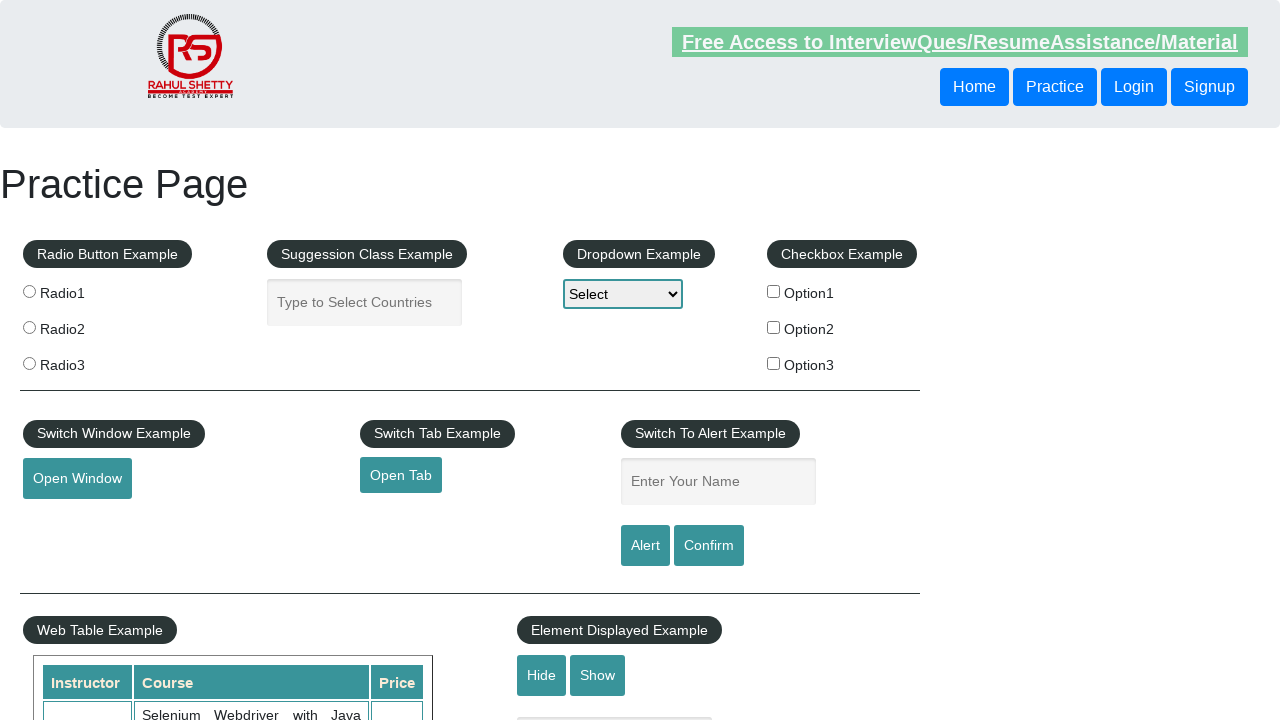

Waited 1000ms for alert dialog to be processed
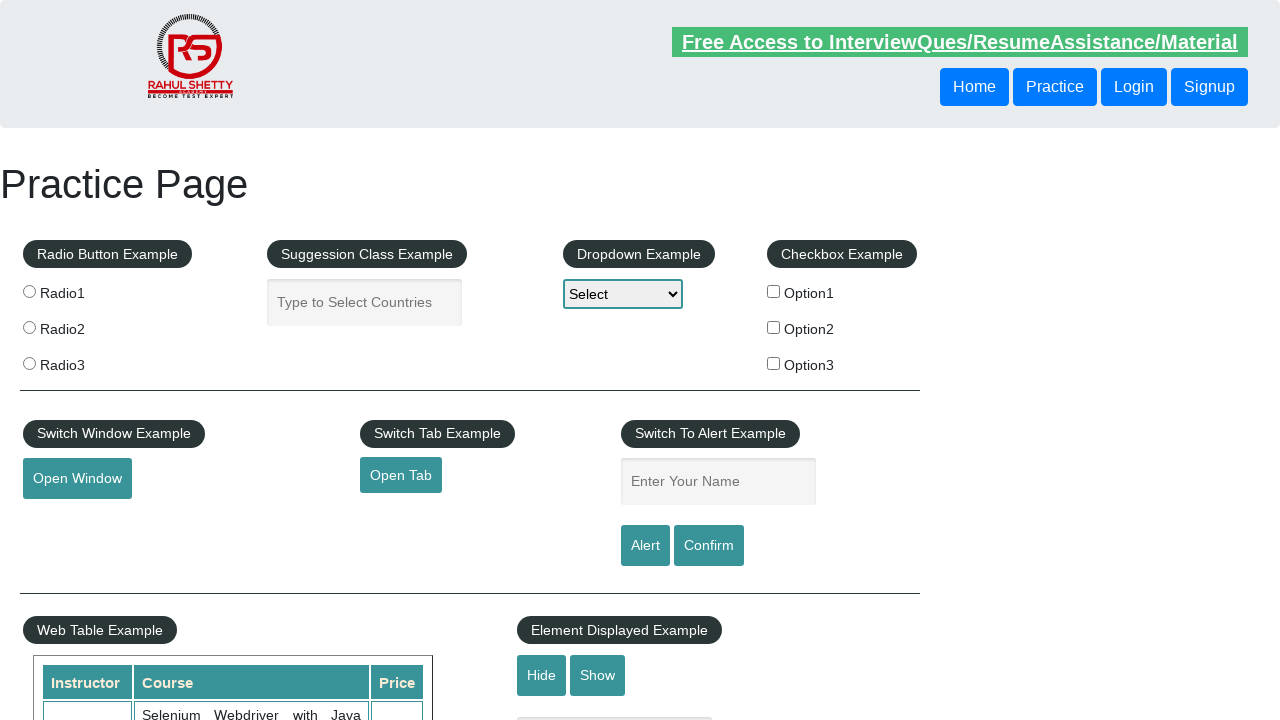

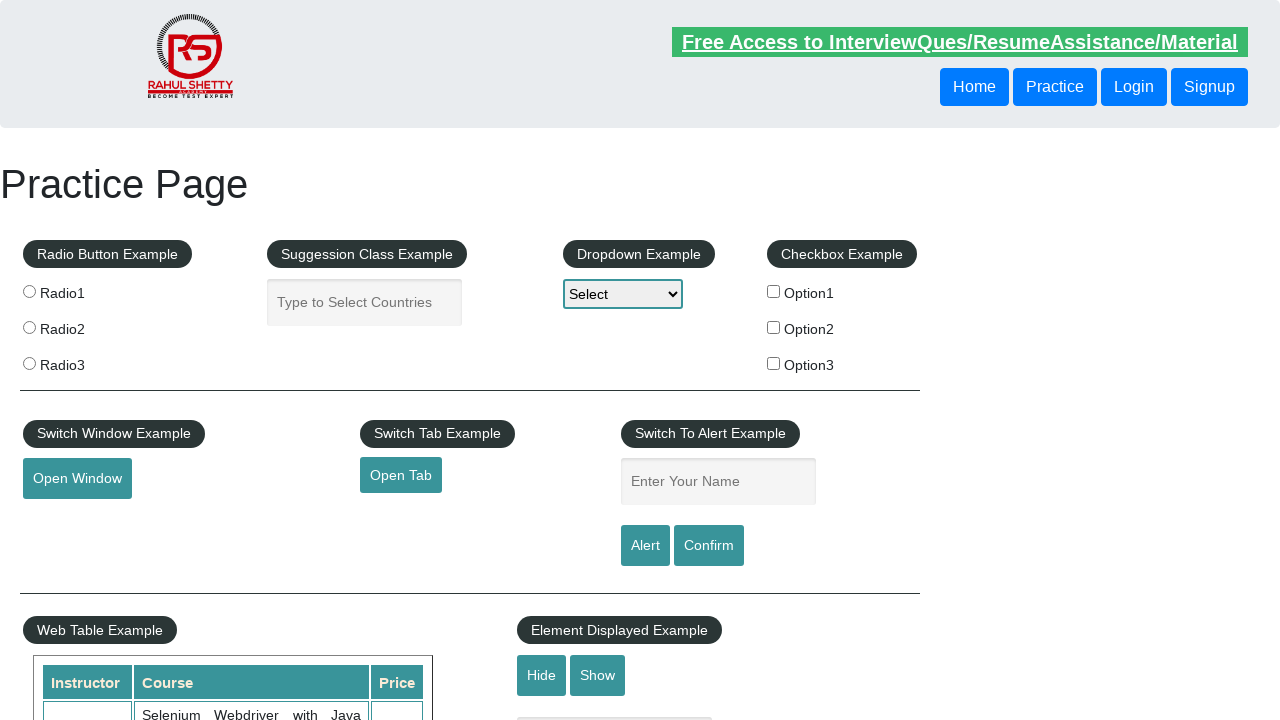